Navigates to the Python.org homepage and maximizes the browser window

Starting URL: https://www.python.org/

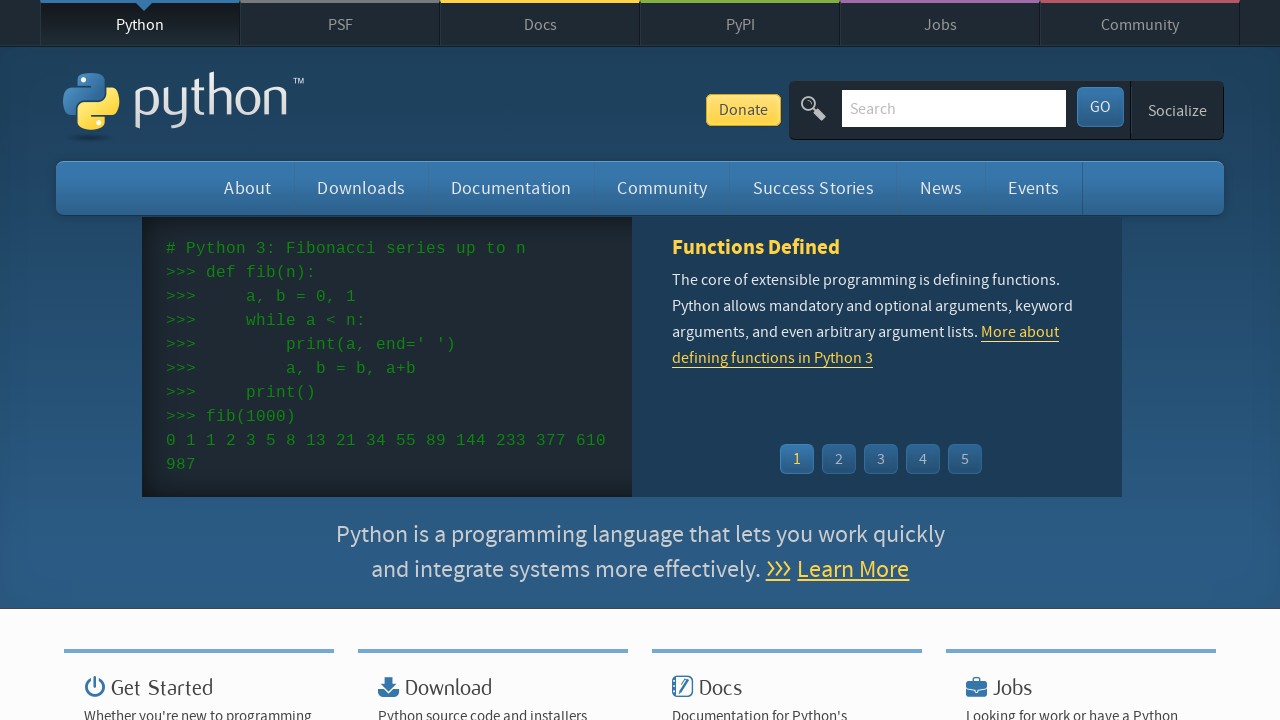

Waited for main content to load on Python.org homepage
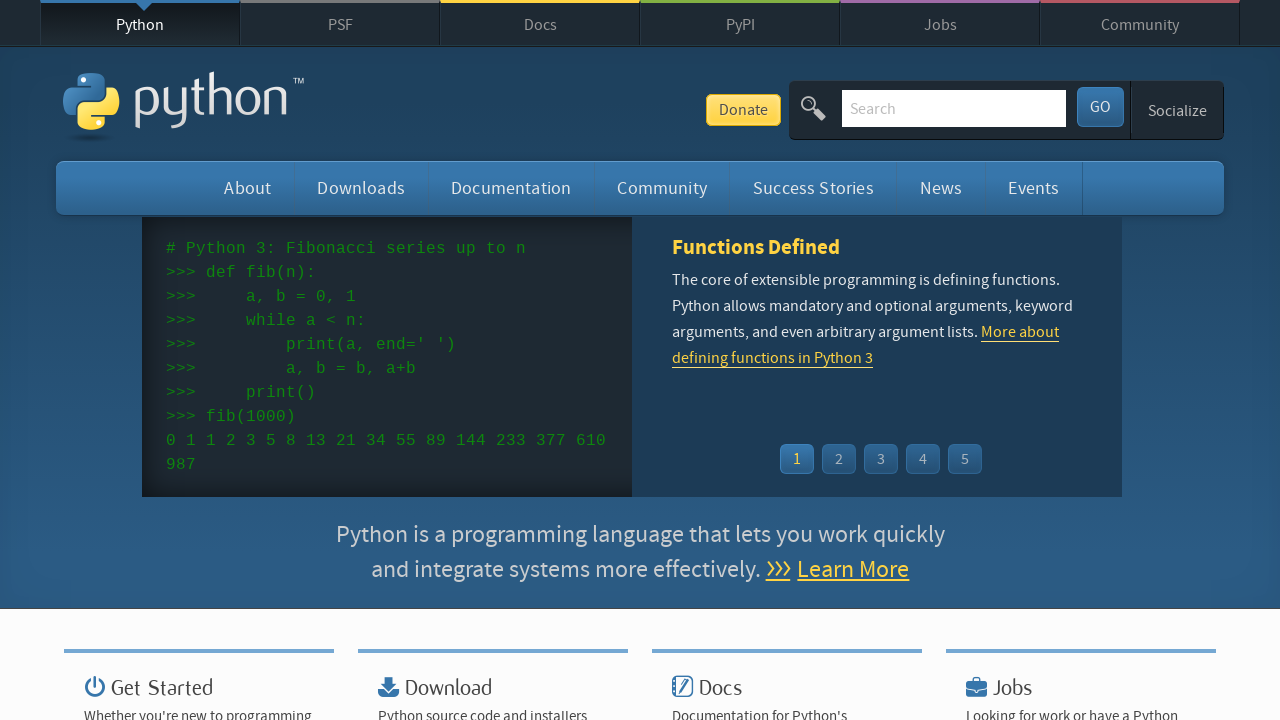

Maximized browser window to 1920x1080
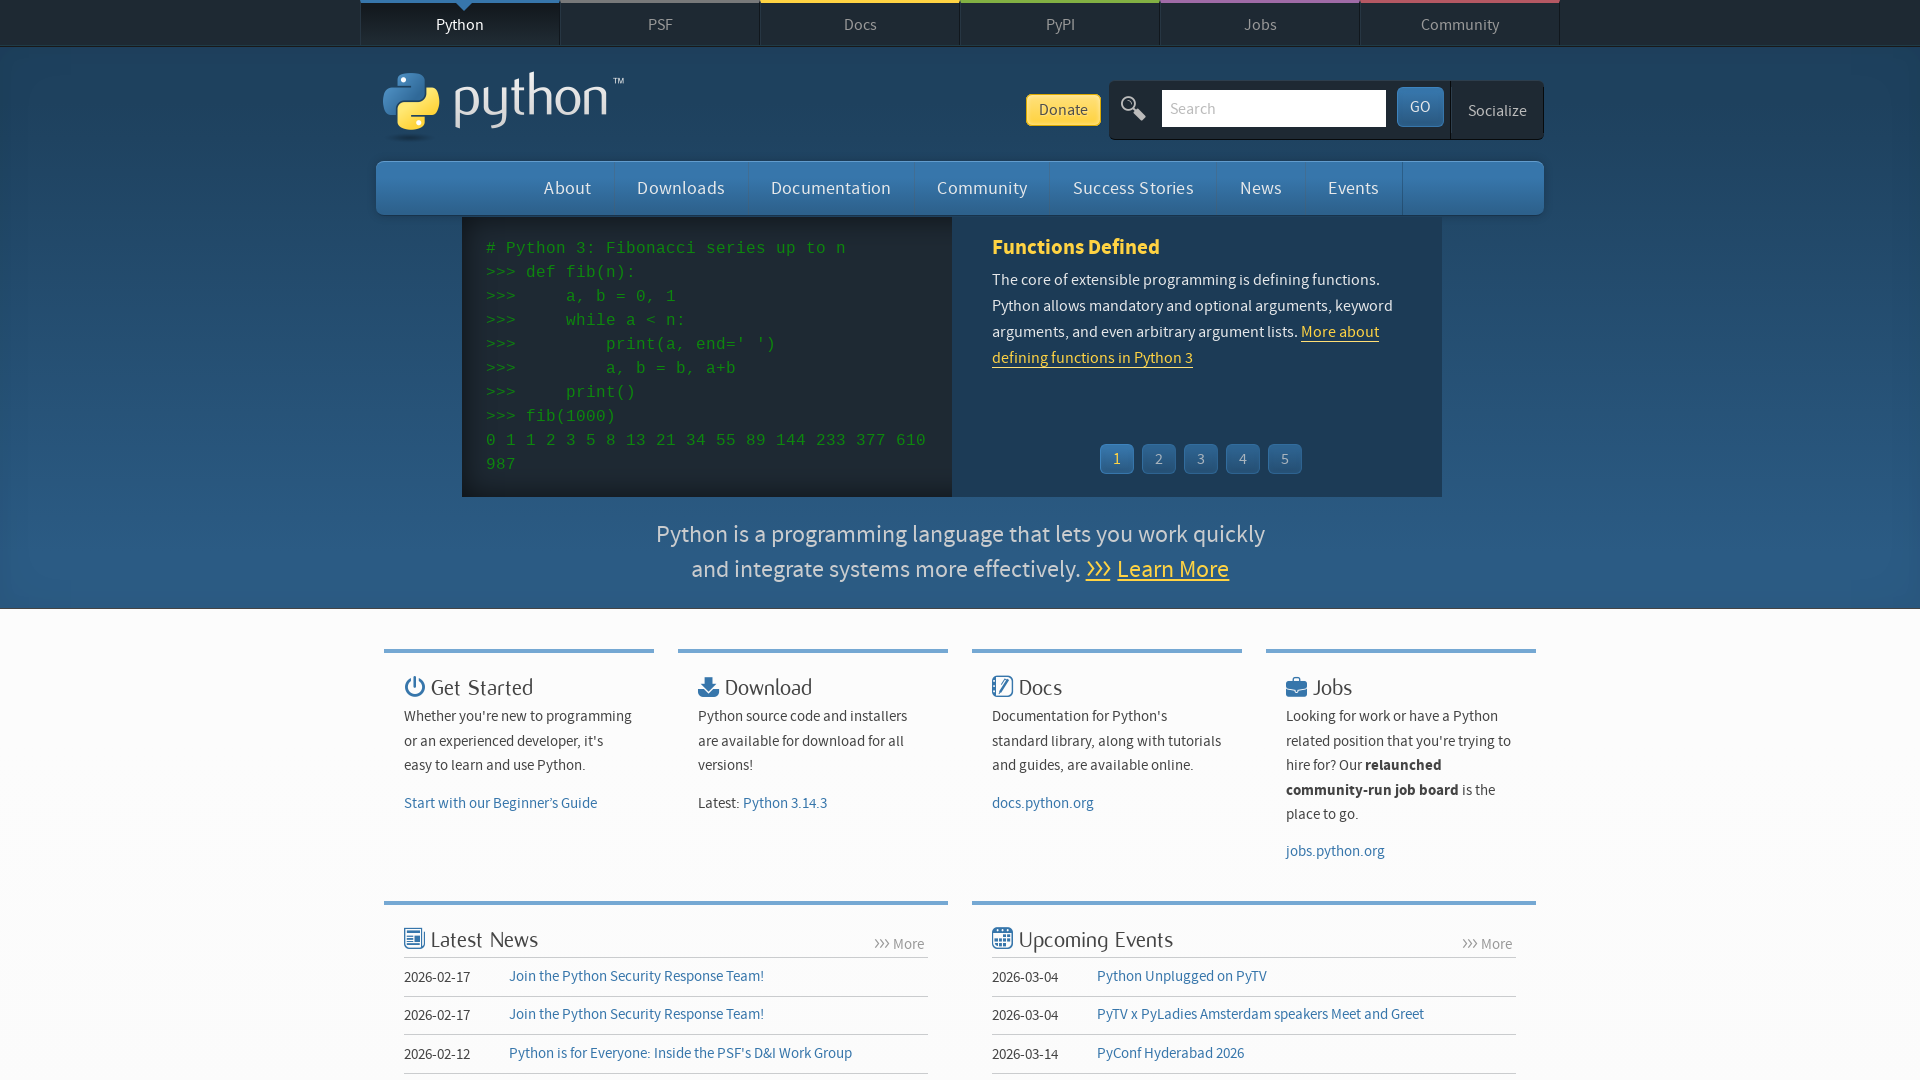

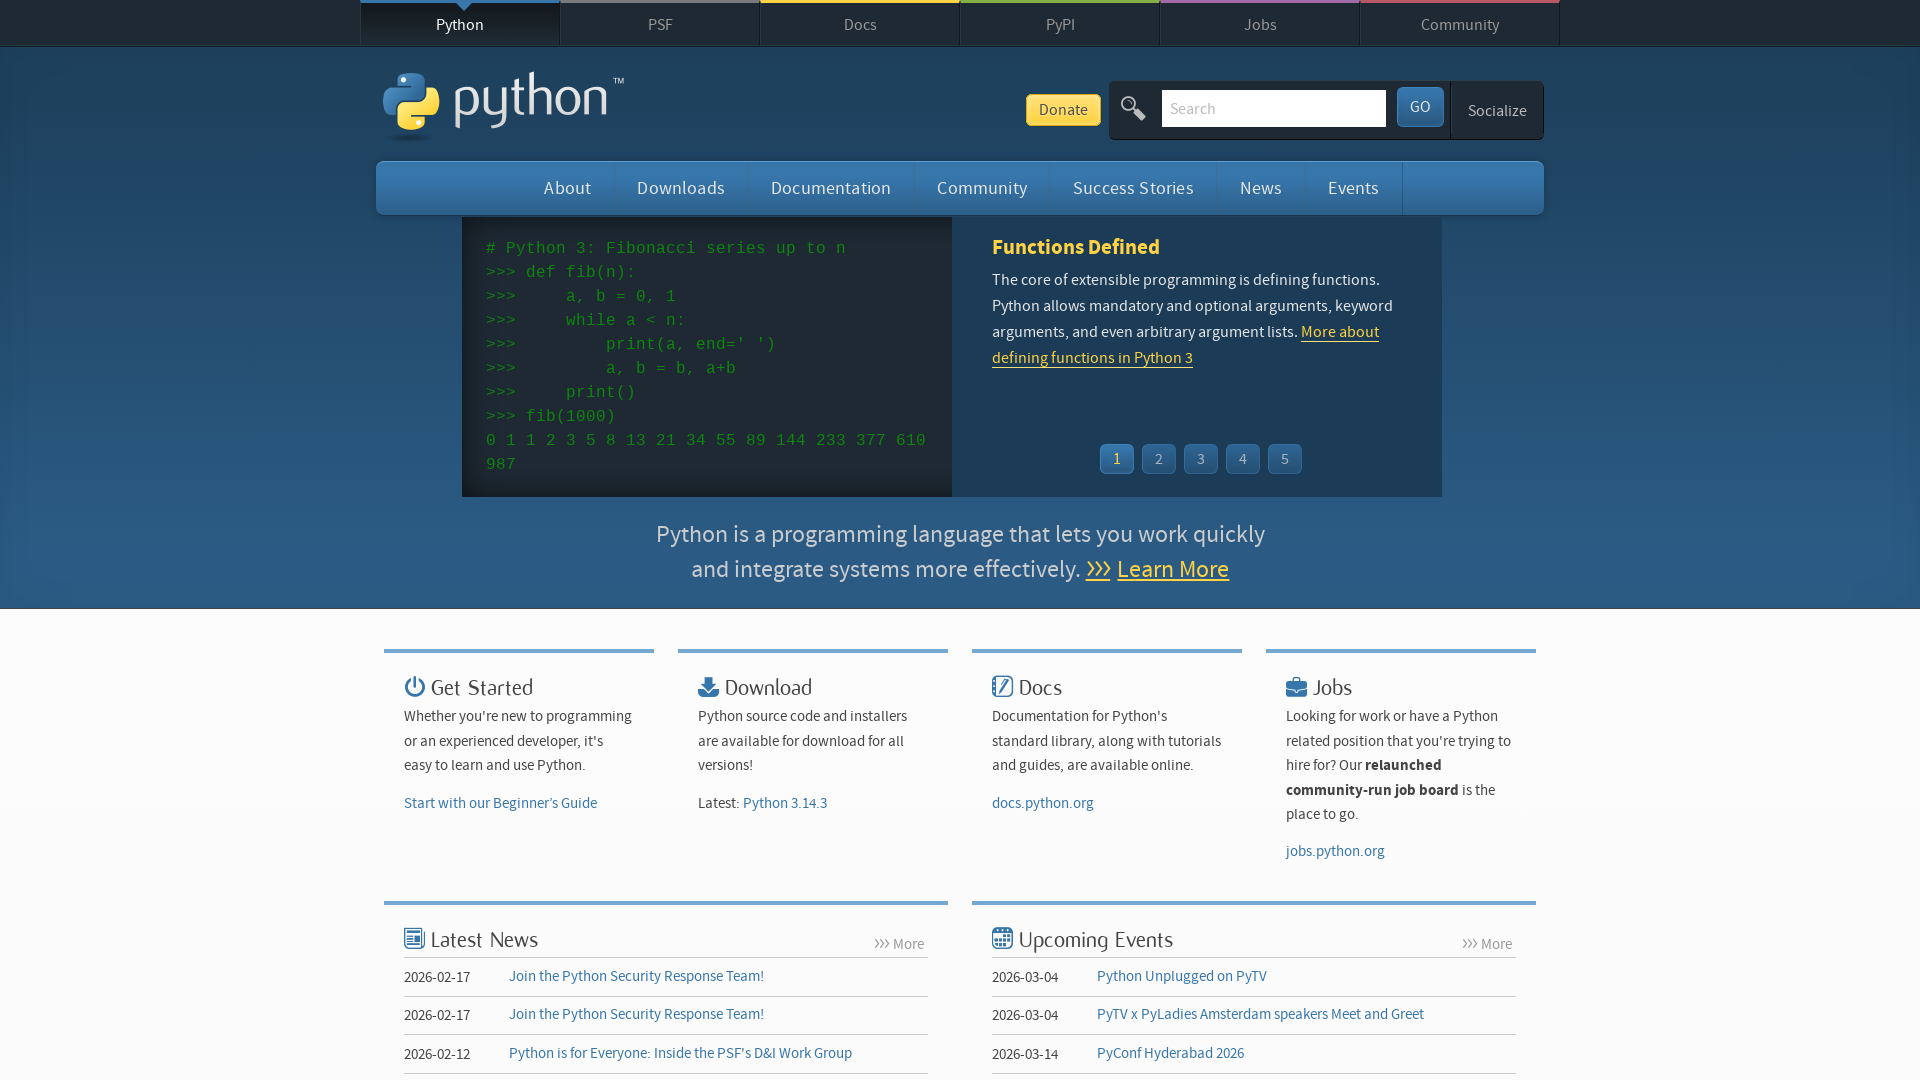